Tests un-marking items as complete by unchecking their checkboxes

Starting URL: https://demo.playwright.dev/todomvc

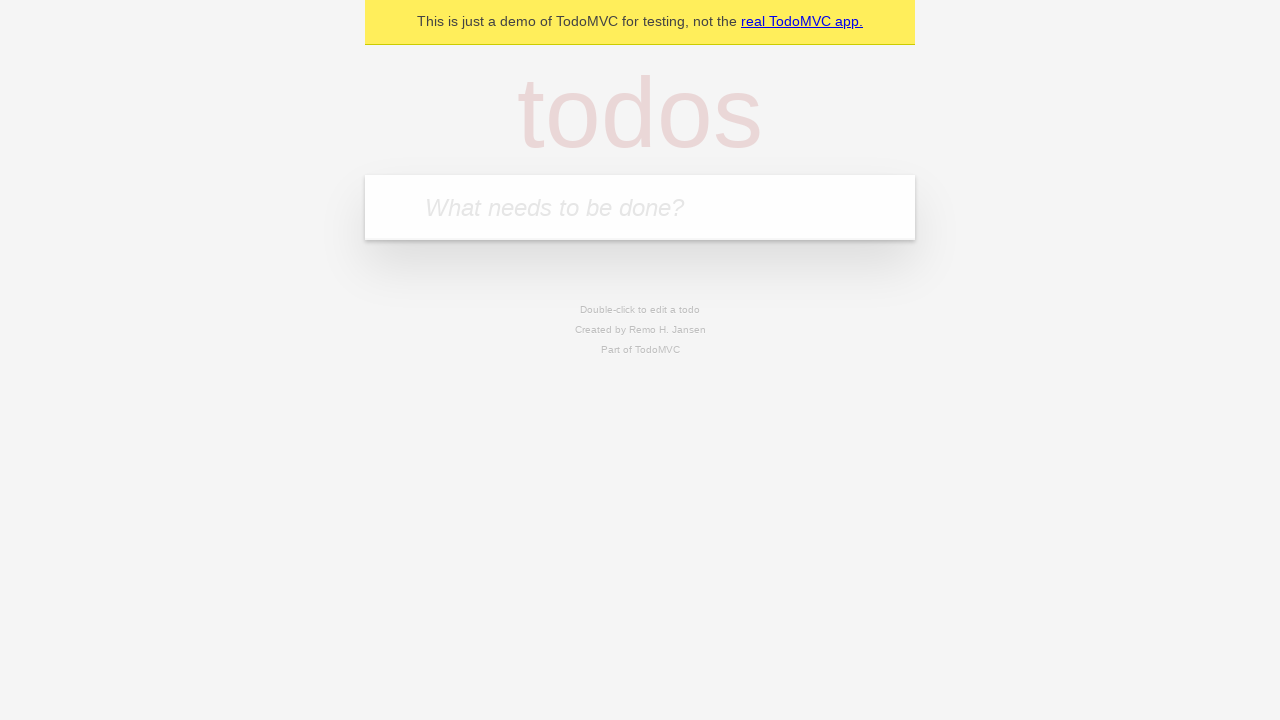

Located the 'What needs to be done?' input field
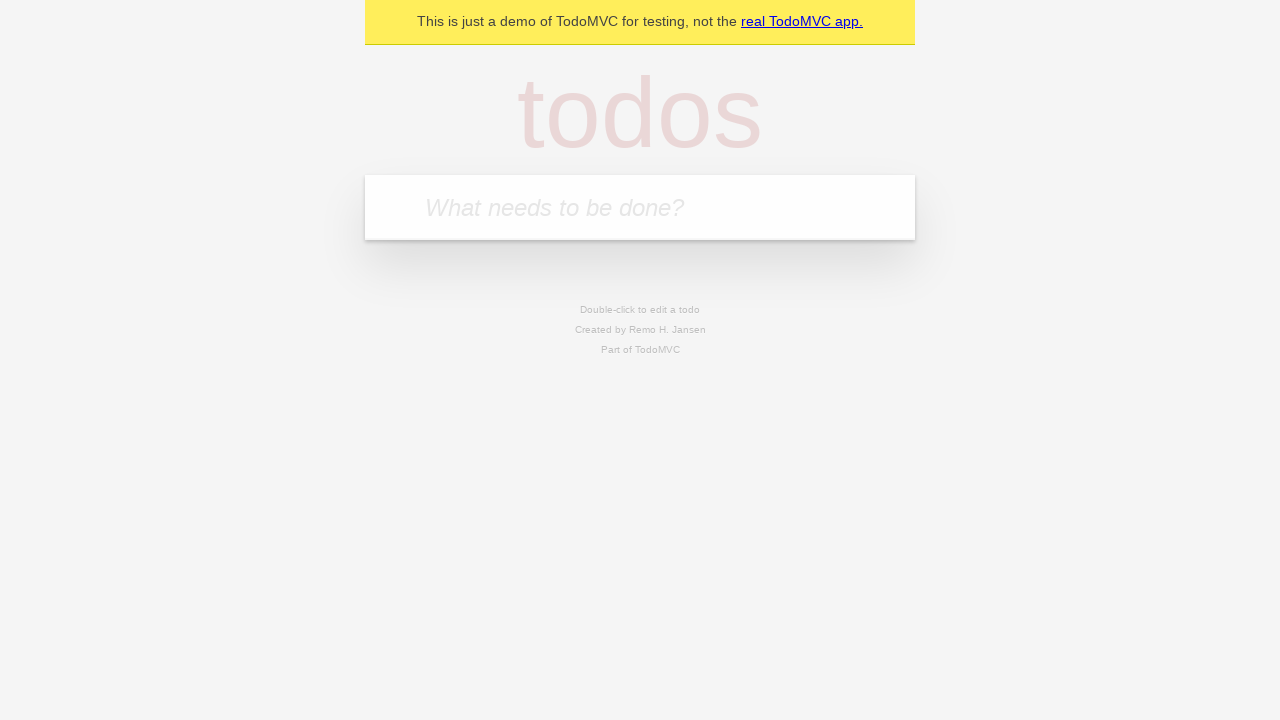

Filled todo input with 'buy some cheese' on internal:attr=[placeholder="What needs to be done?"i]
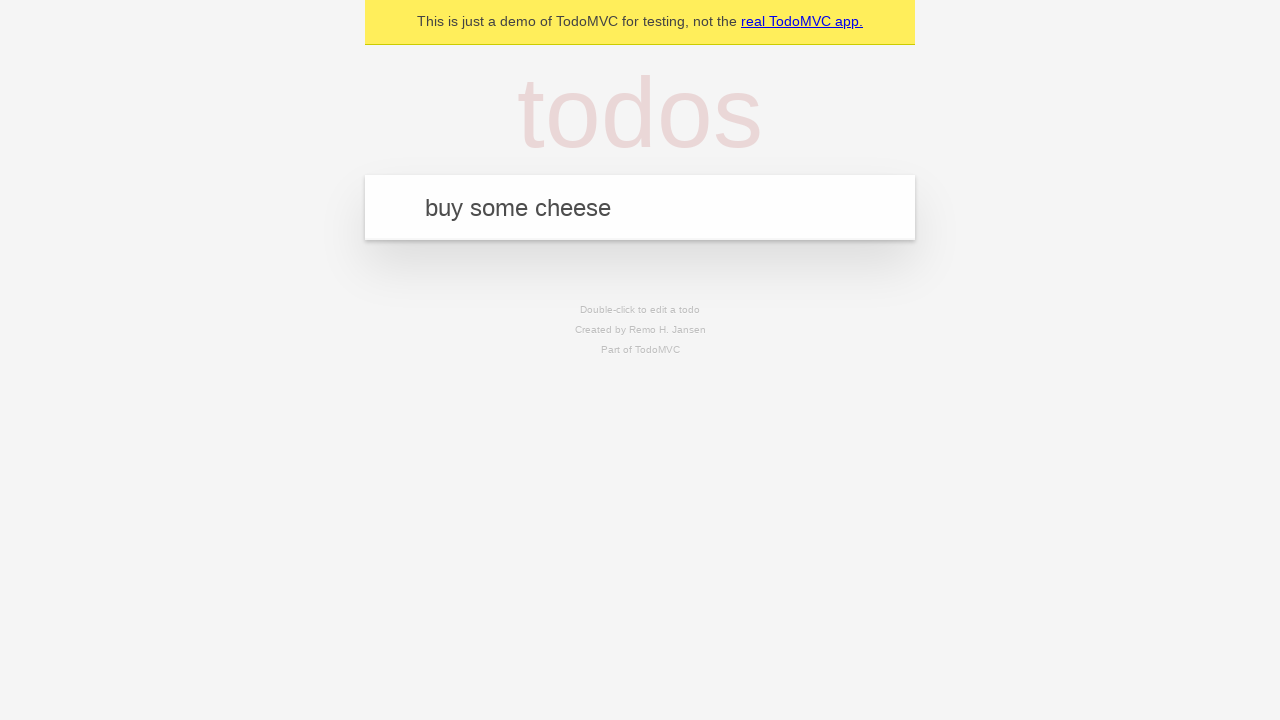

Pressed Enter to create todo item 'buy some cheese' on internal:attr=[placeholder="What needs to be done?"i]
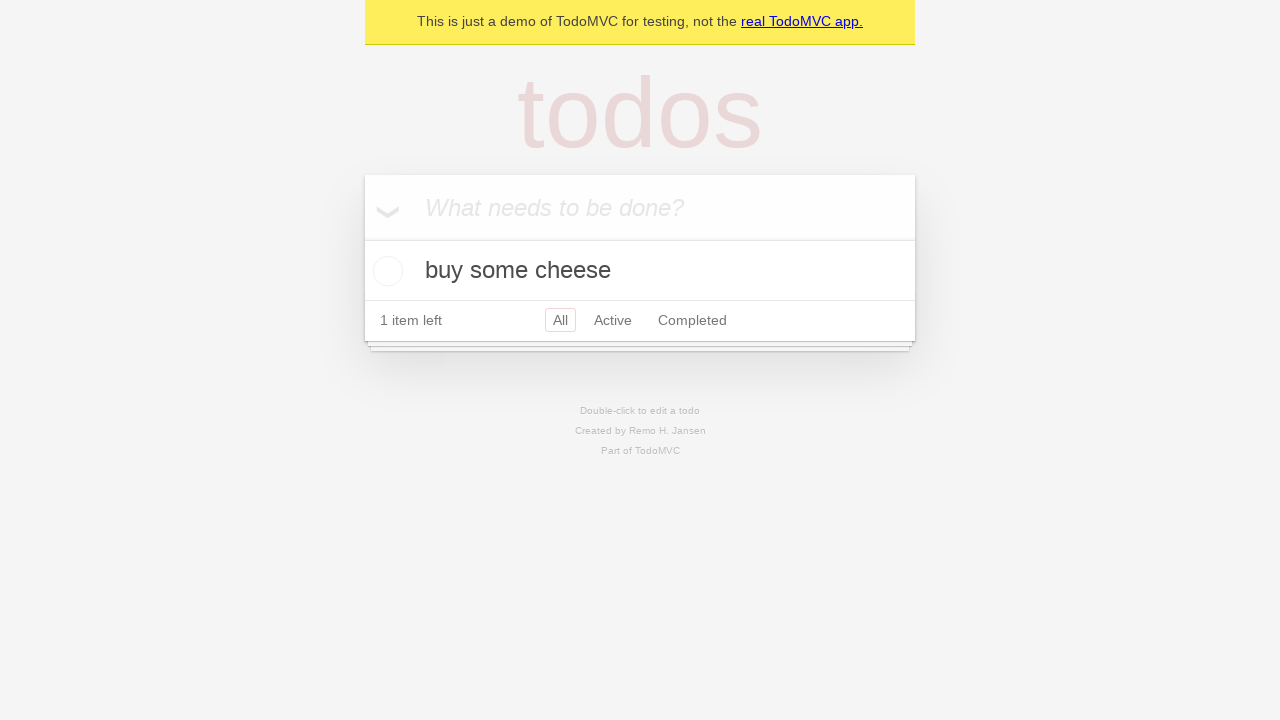

Filled todo input with 'feed the cat' on internal:attr=[placeholder="What needs to be done?"i]
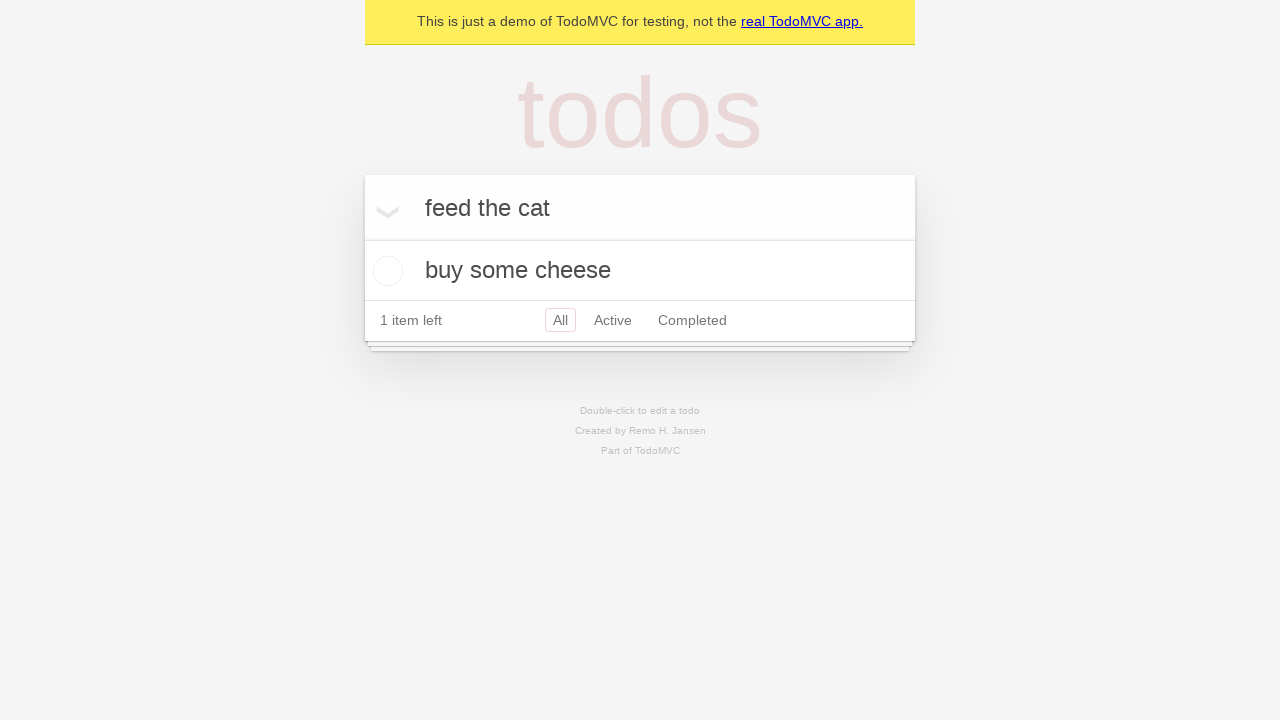

Pressed Enter to create todo item 'feed the cat' on internal:attr=[placeholder="What needs to be done?"i]
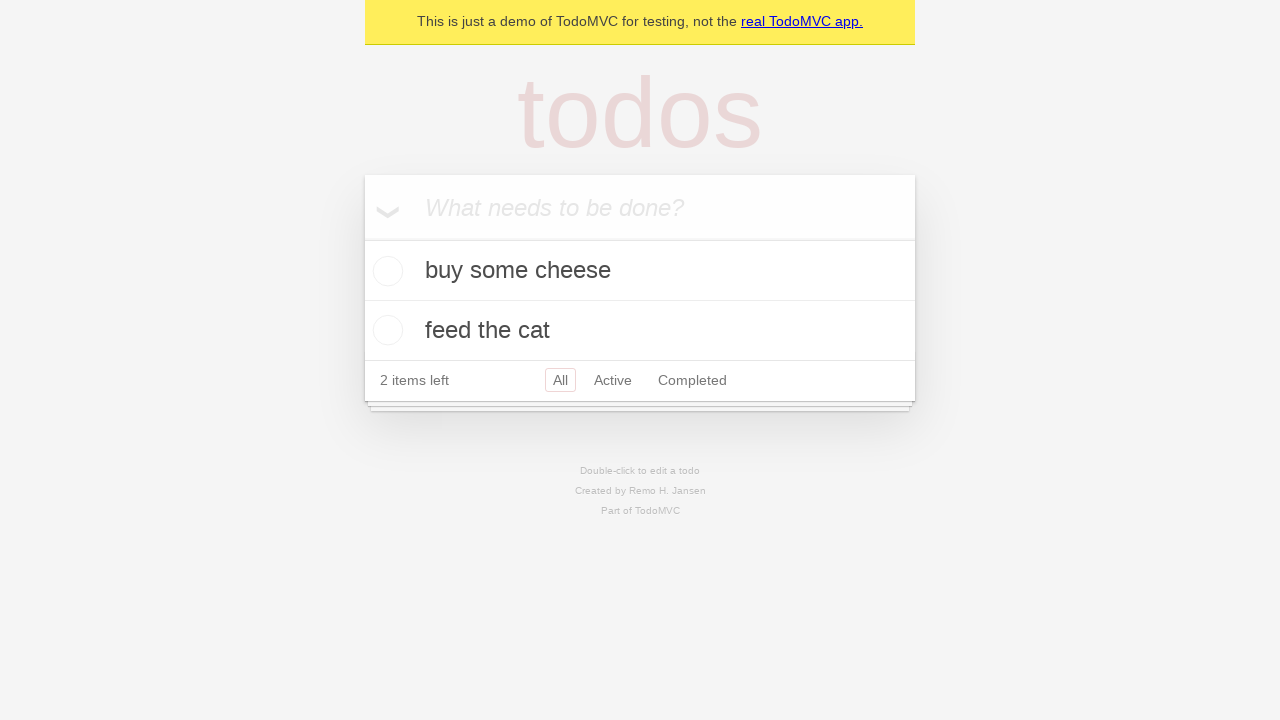

Waited for both todo items to be created
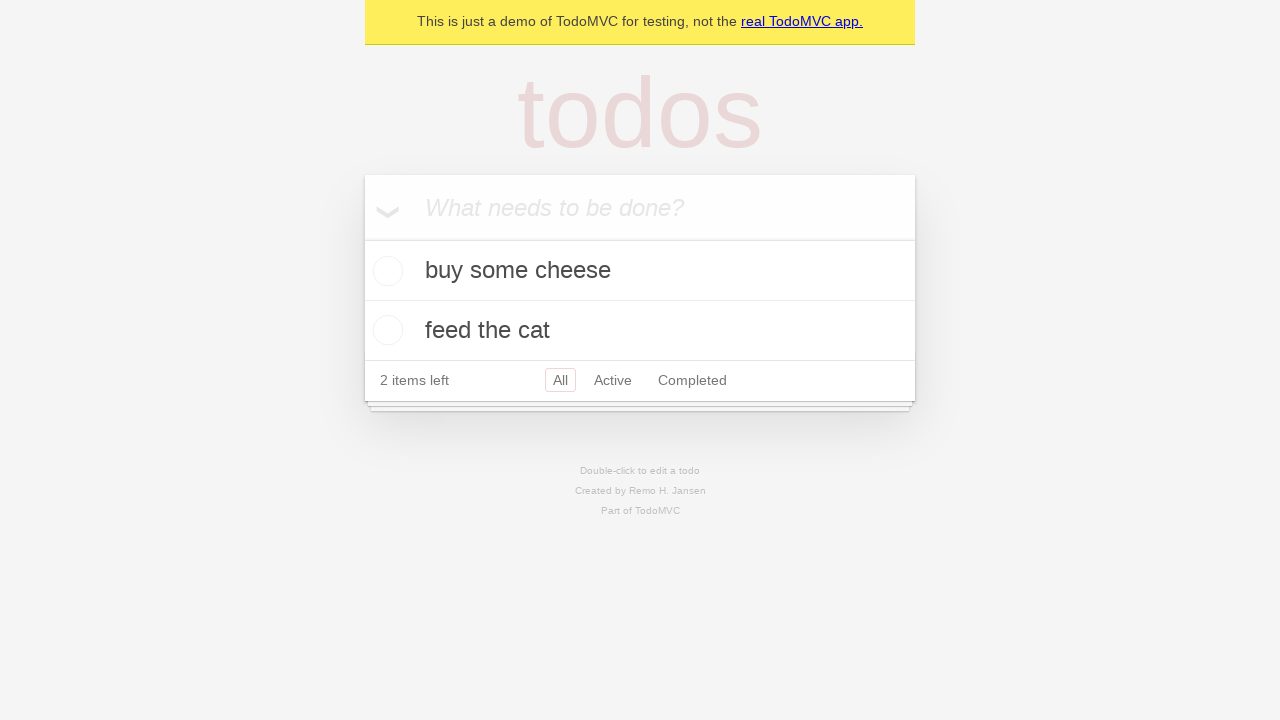

Located the first todo item
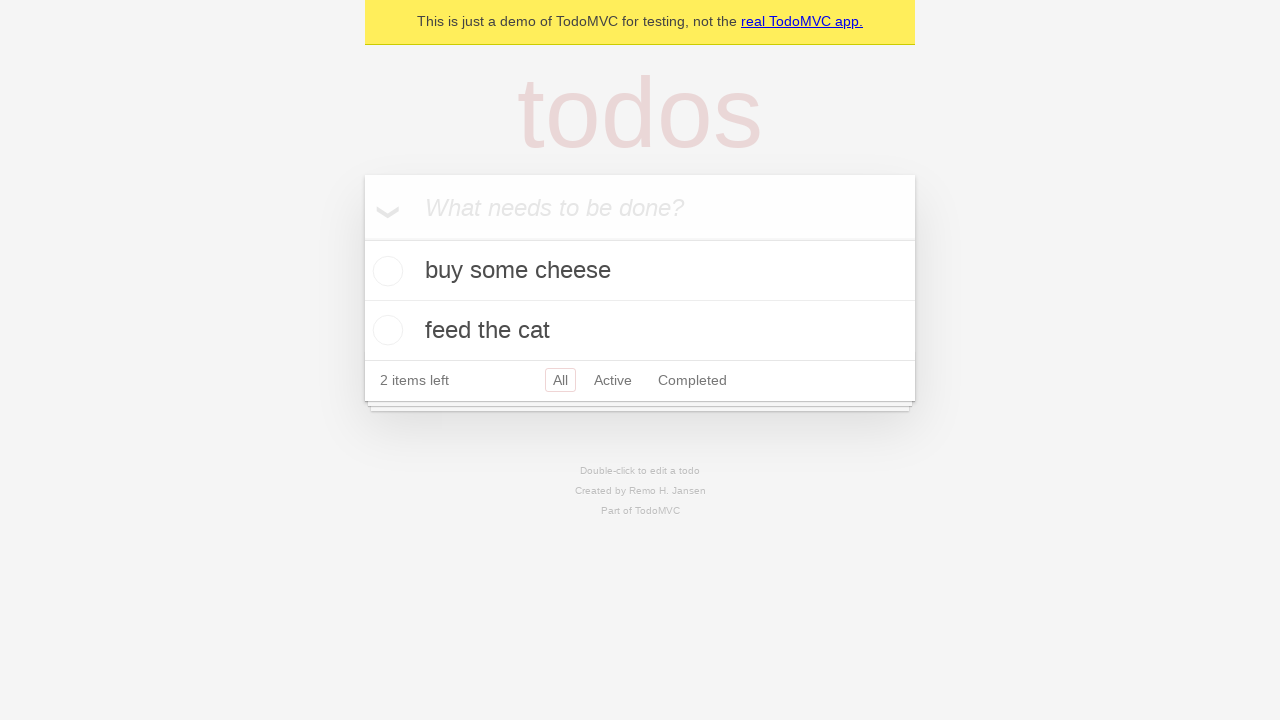

Located the checkbox for the first todo item
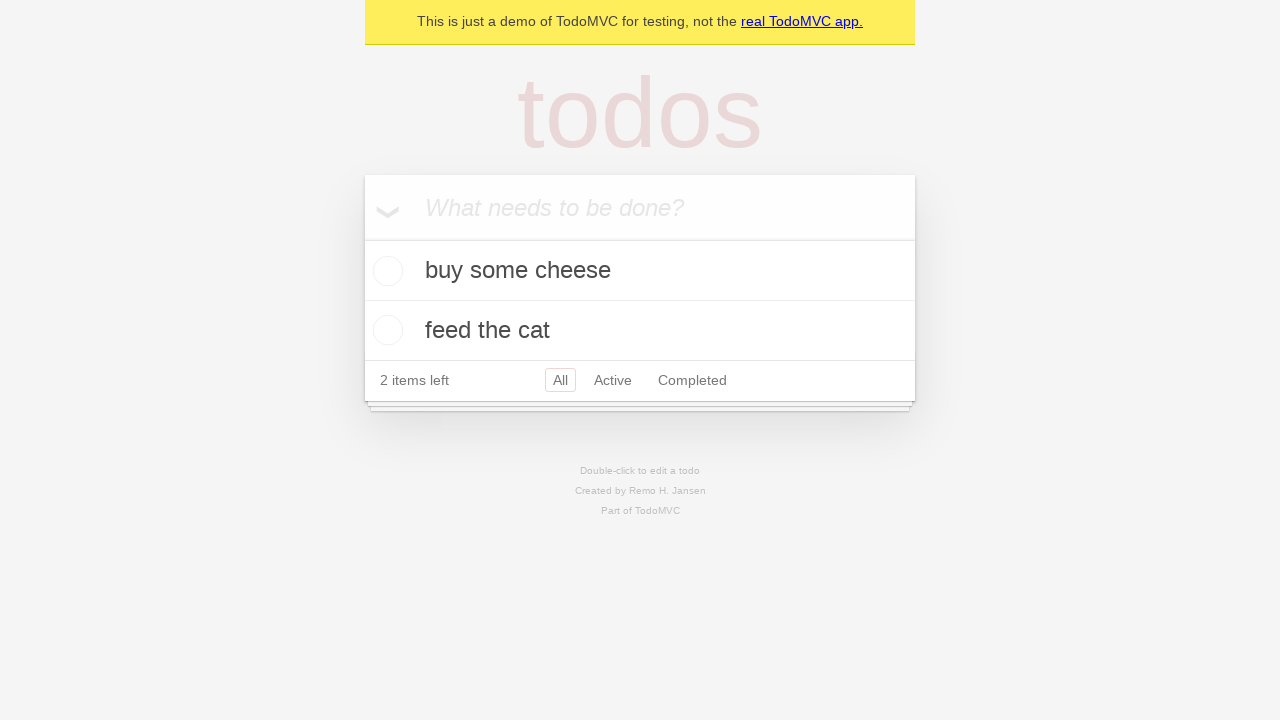

Checked the first todo item's checkbox to mark it complete at (385, 271) on internal:testid=[data-testid="todo-item"s] >> nth=0 >> internal:role=checkbox
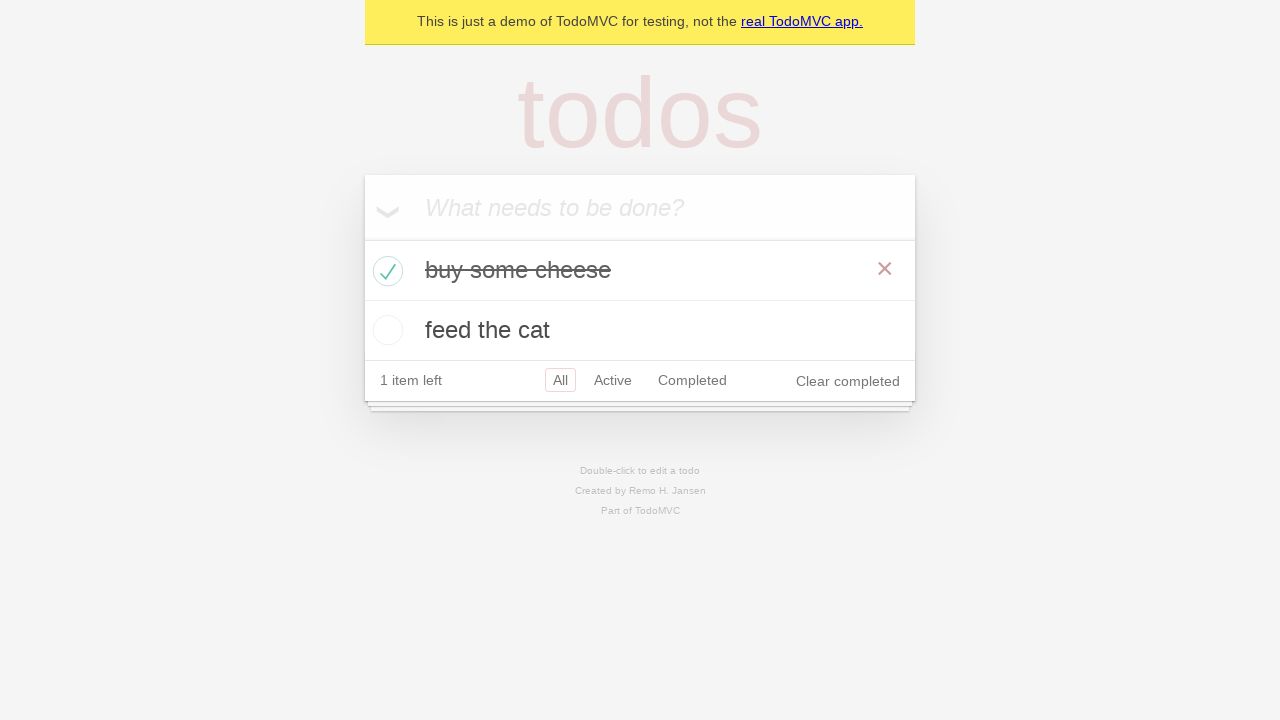

Unchecked the first todo item's checkbox to mark it incomplete at (385, 271) on internal:testid=[data-testid="todo-item"s] >> nth=0 >> internal:role=checkbox
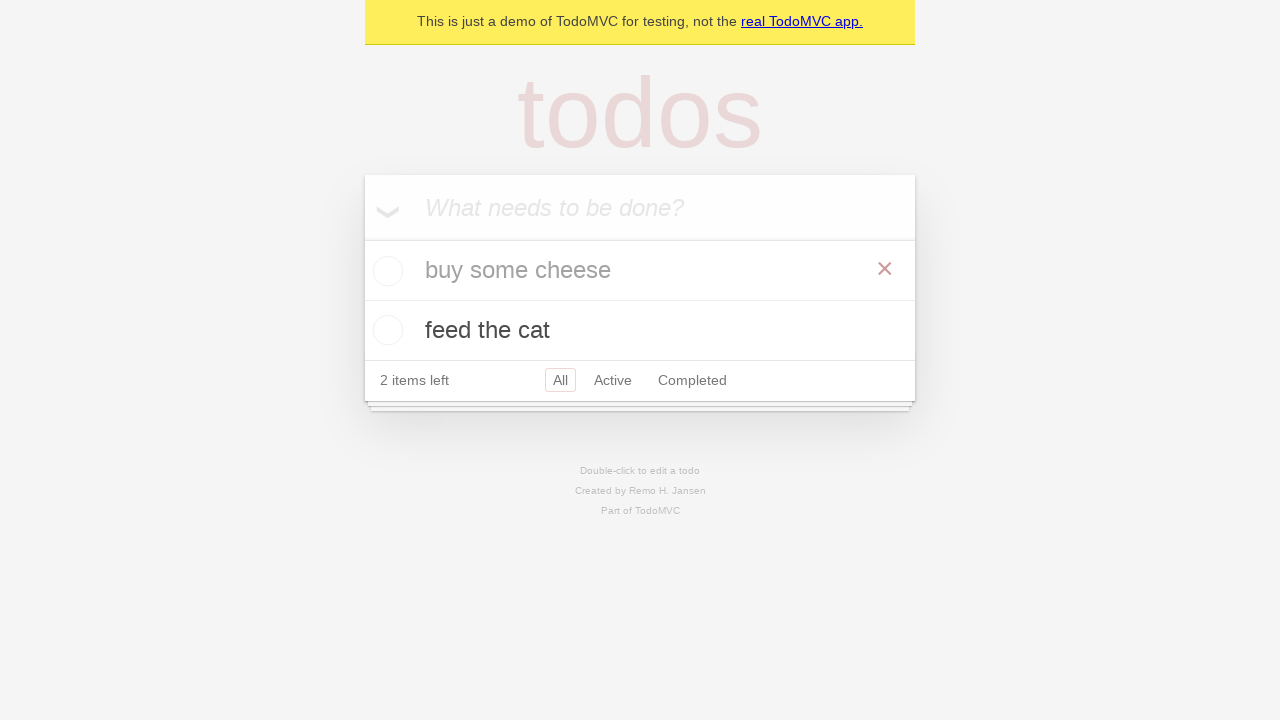

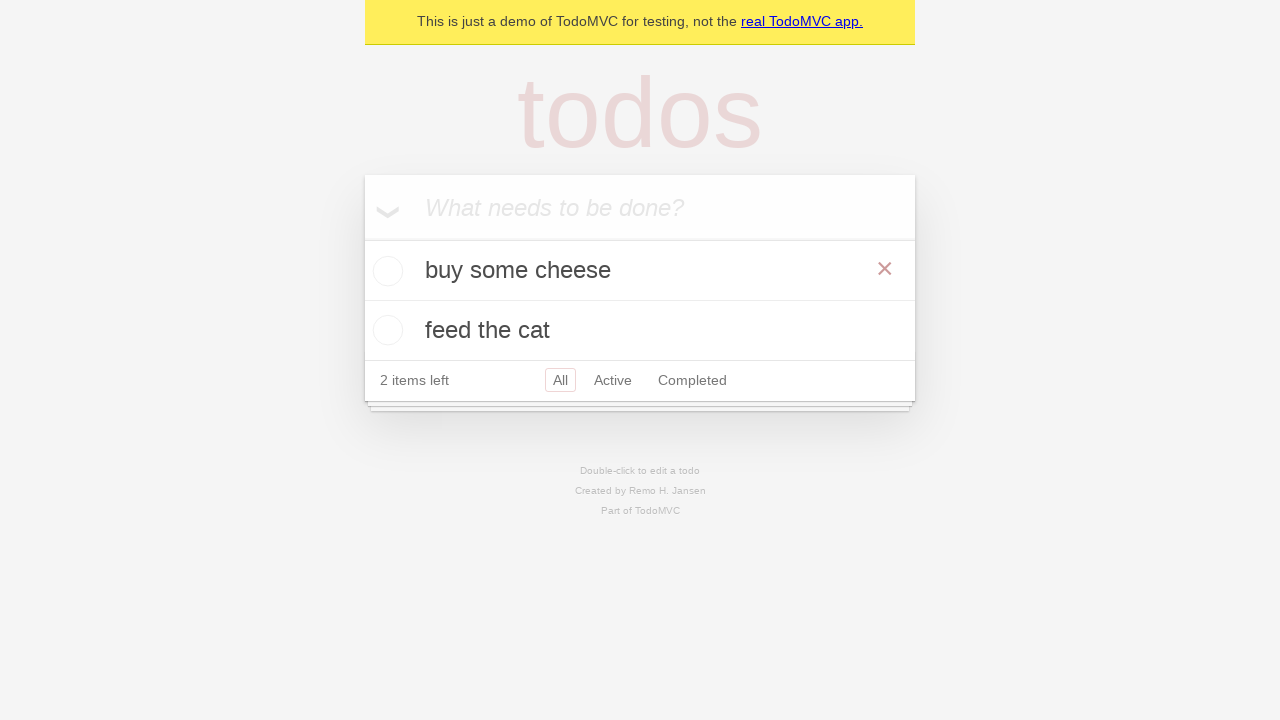